Tests date picker functionality by selecting a specific date (year, month, and day) from dropdown menus and calendar

Starting URL: https://testautomationpractice.blogspot.com/

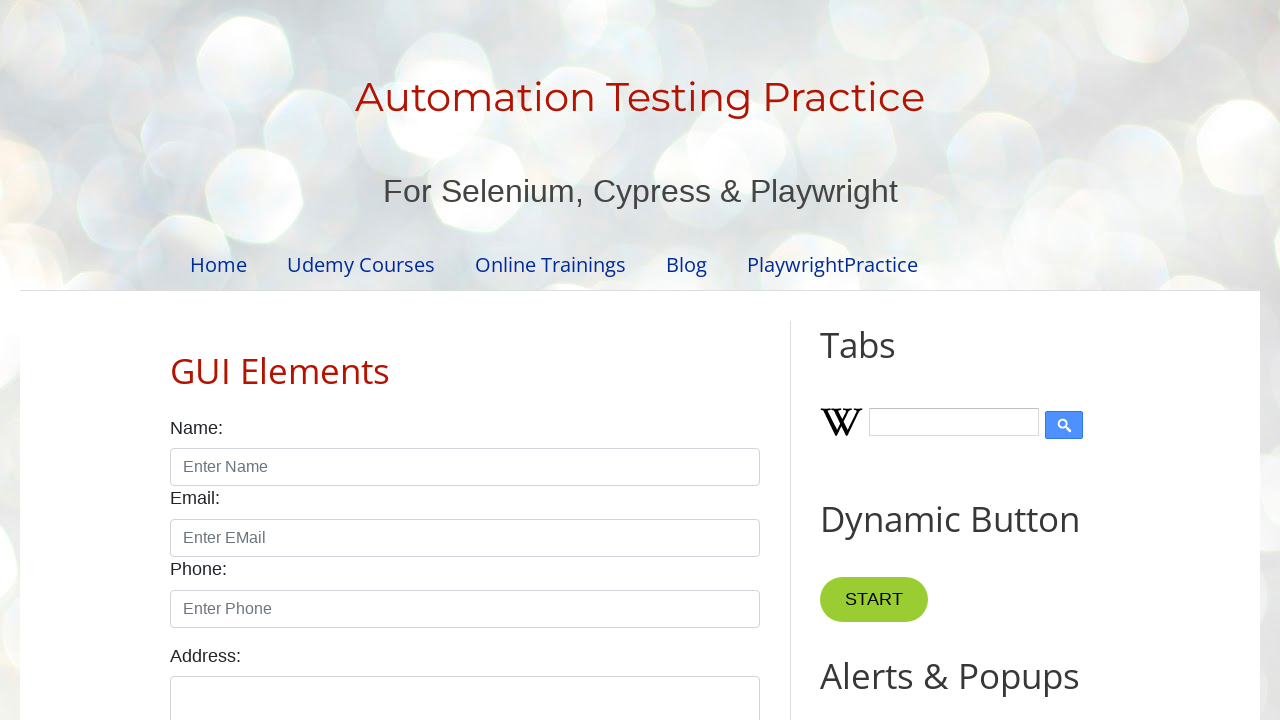

Clicked on date input field to open date picker at (520, 360) on #txtDate
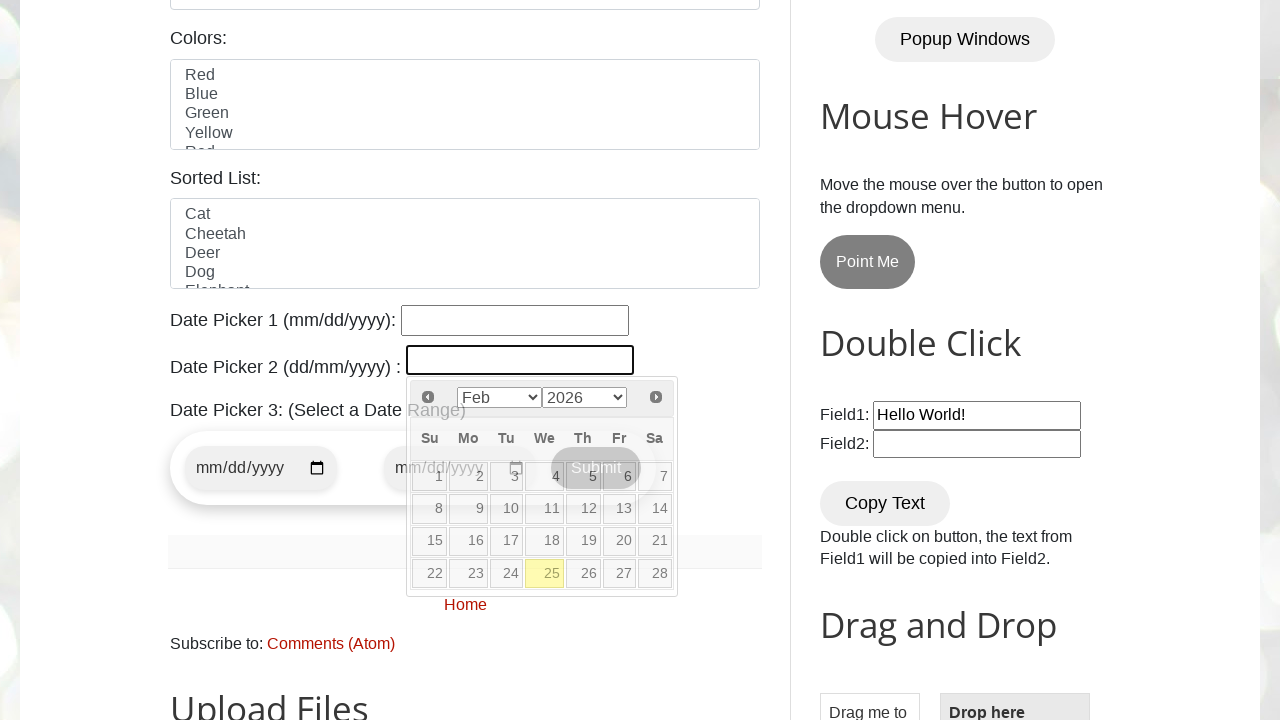

Selected year 2021 from dropdown on select.ui-datepicker-year
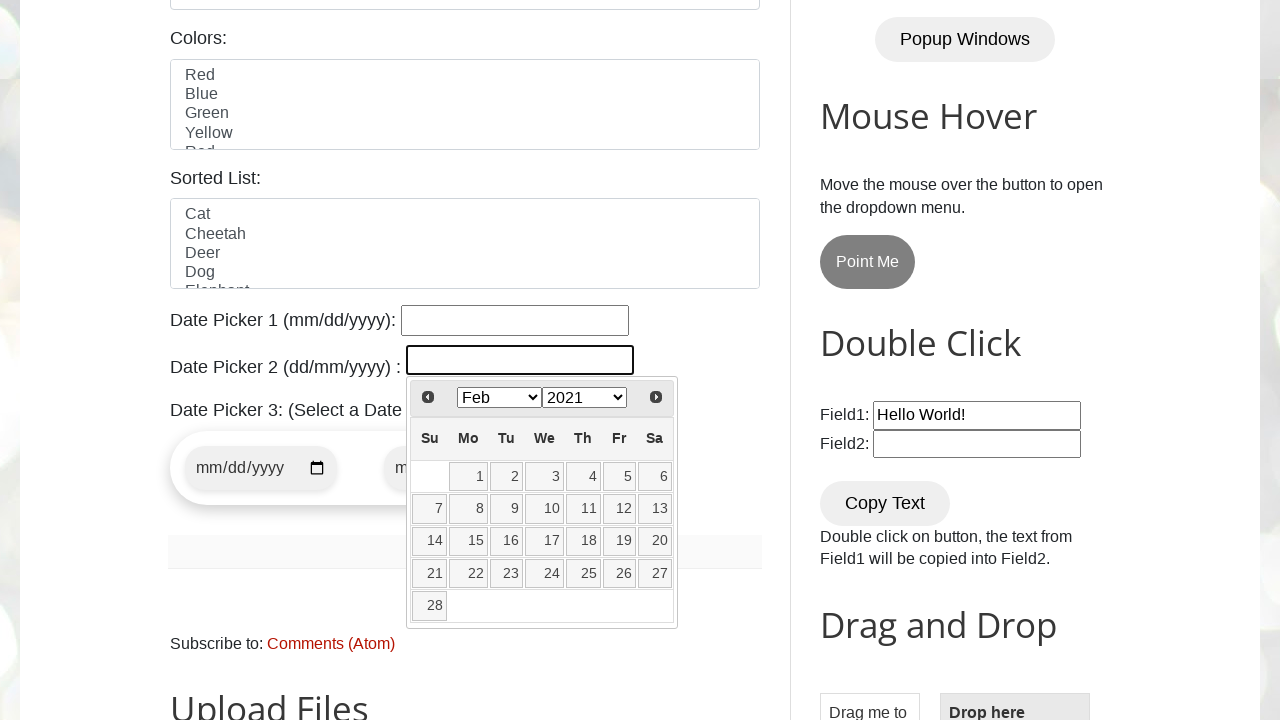

Selected month June from dropdown on select.ui-datepicker-month
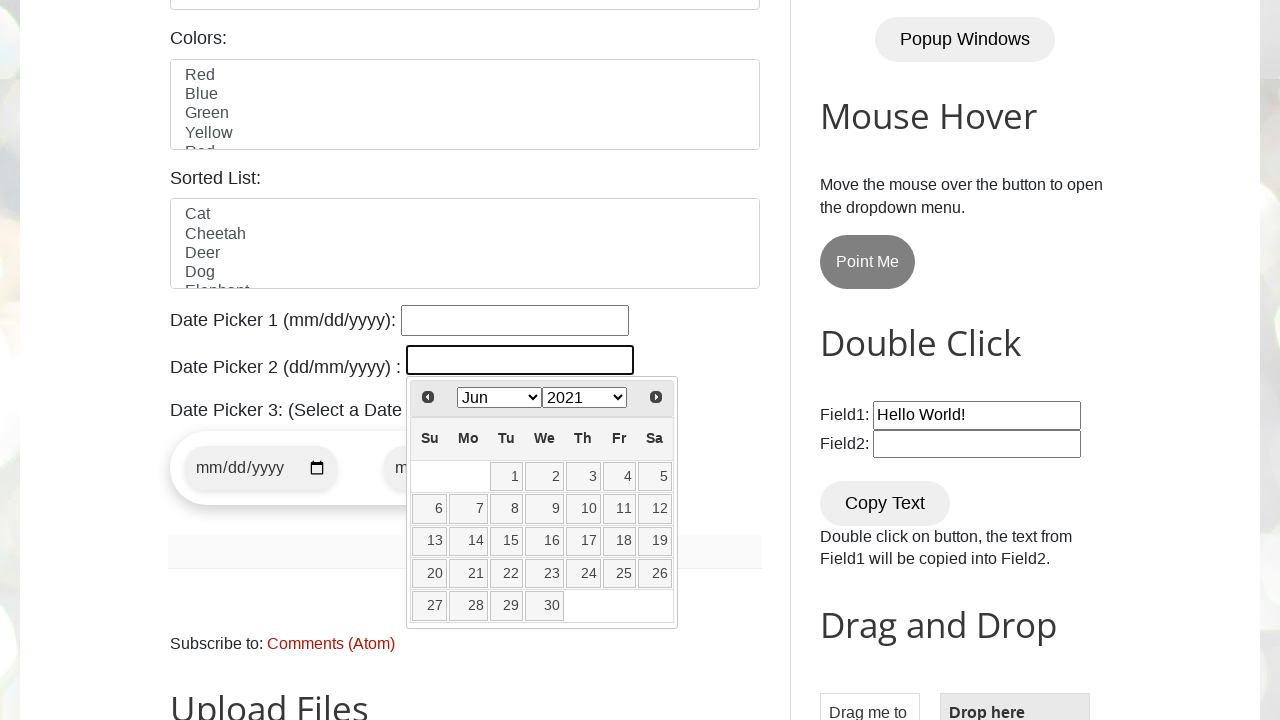

Selected day 20 from calendar at (430, 574) on table.ui-datepicker-calendar tr td a:text('20')
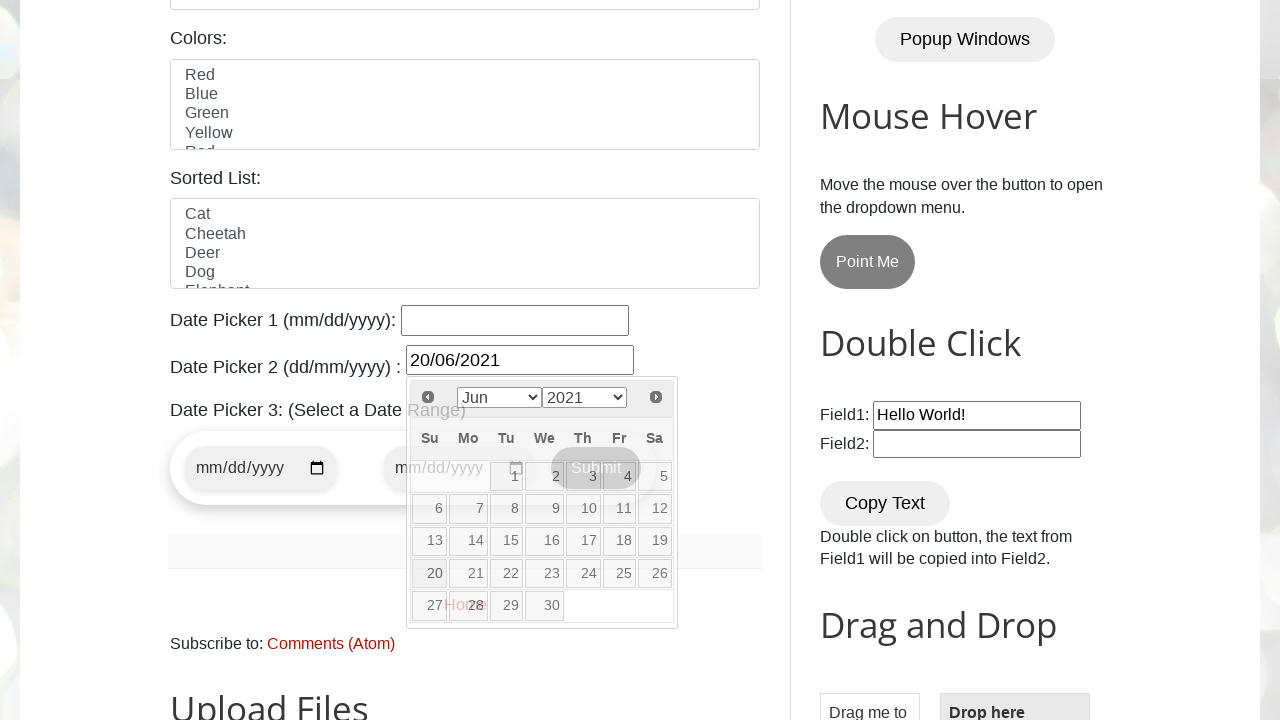

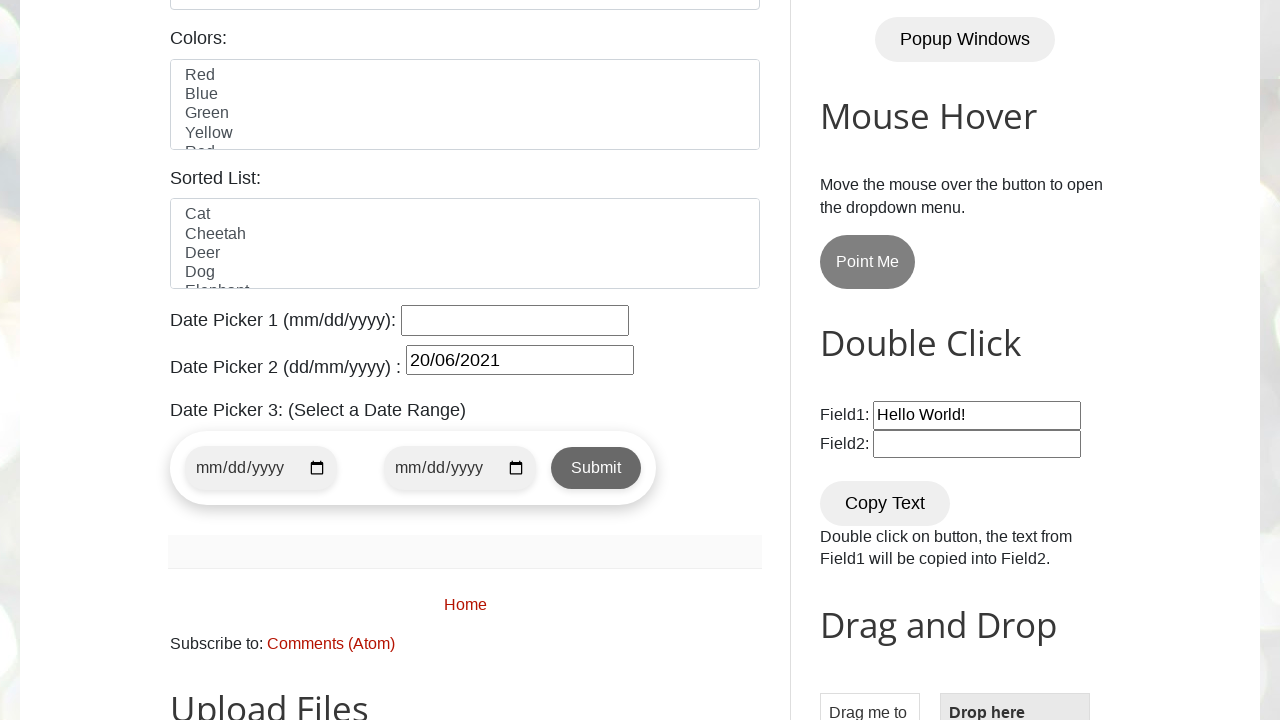